Tests finding and clicking a link by partial text content, then fills out a multi-field form with personal information (name, last name, city, country) and submits it.

Starting URL: http://suninjuly.github.io/find_link_text

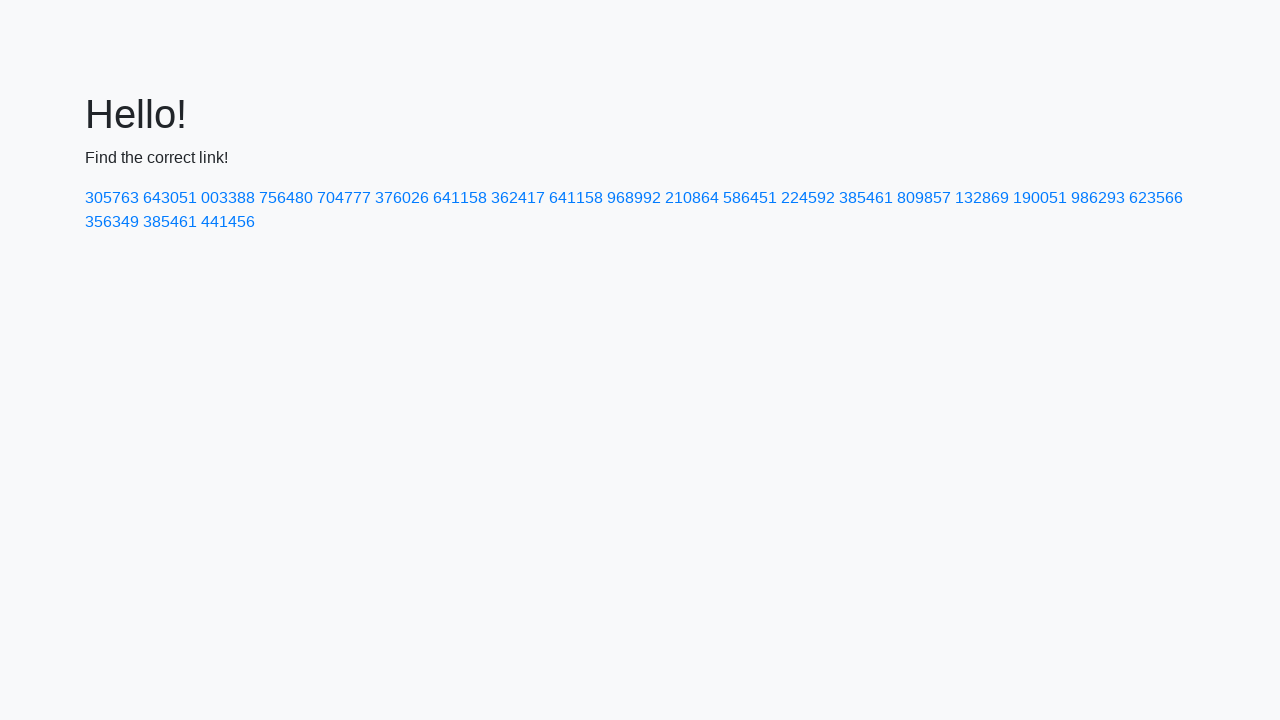

Clicked link with calculated text value: 224592 at (808, 198) on a:has-text('224592')
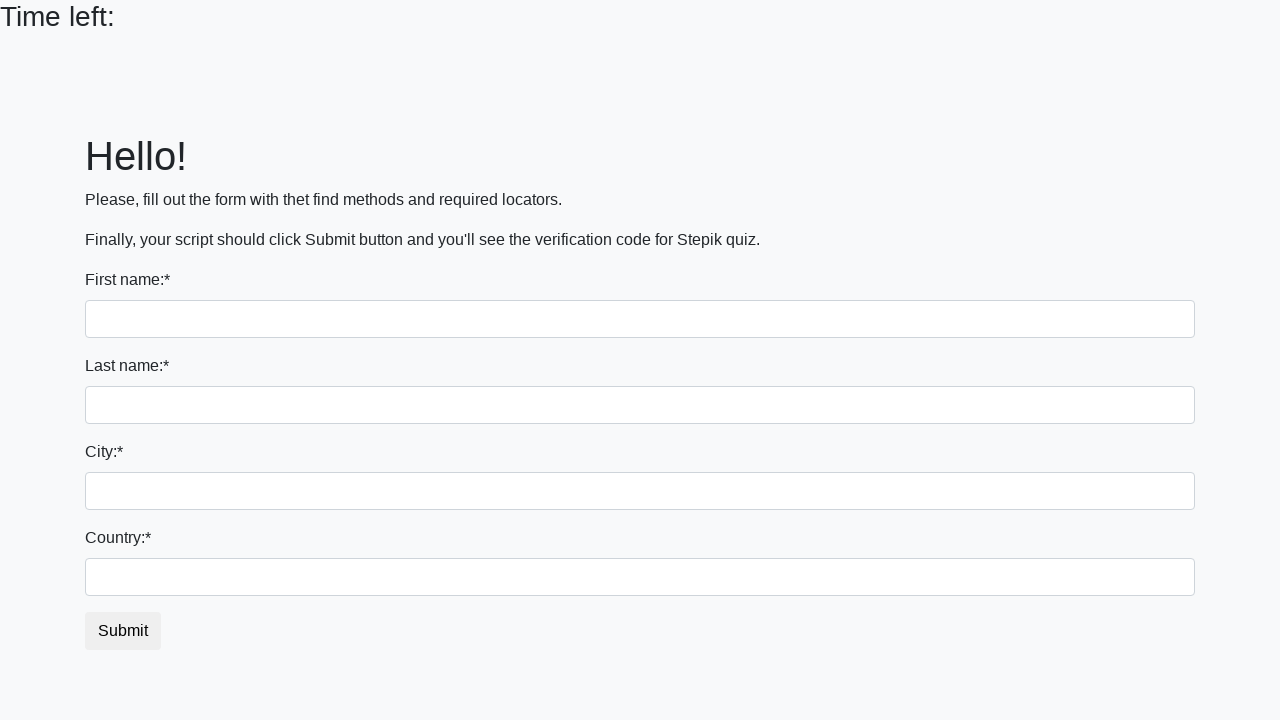

Filled in first name field with 'Maksim' on input
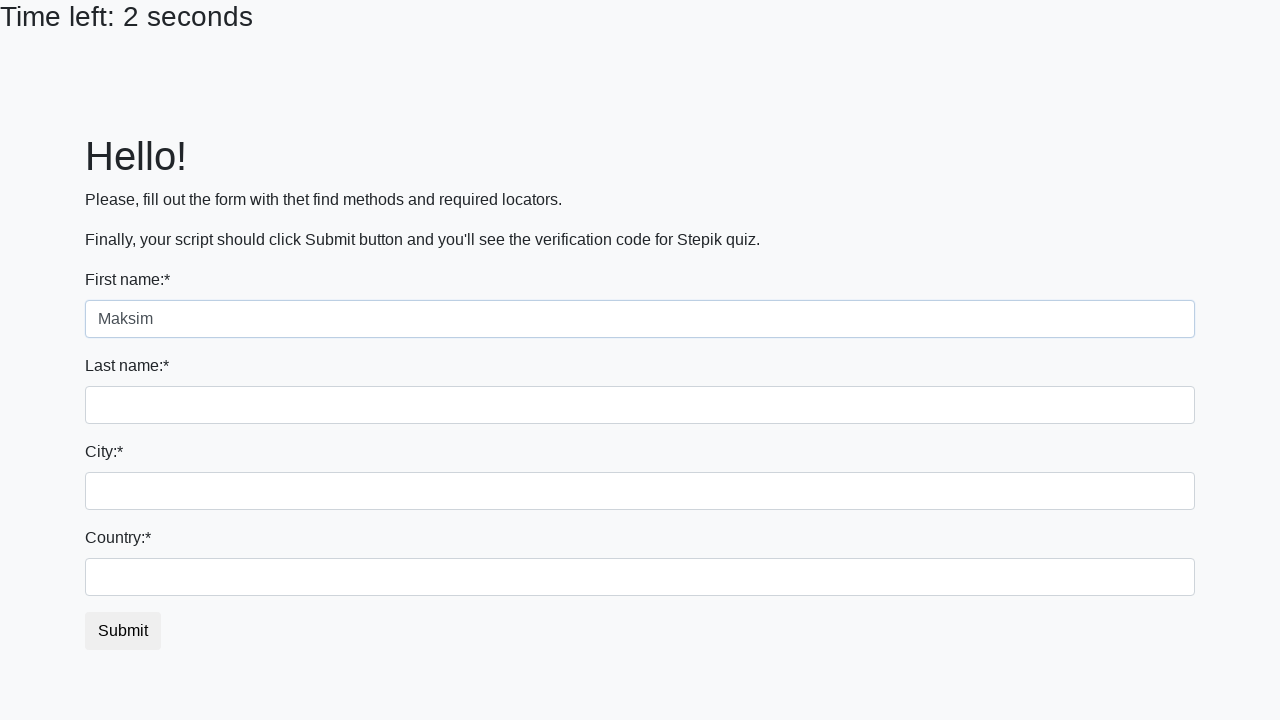

Filled in last name field with 'Gamov' on input[name='last_name']
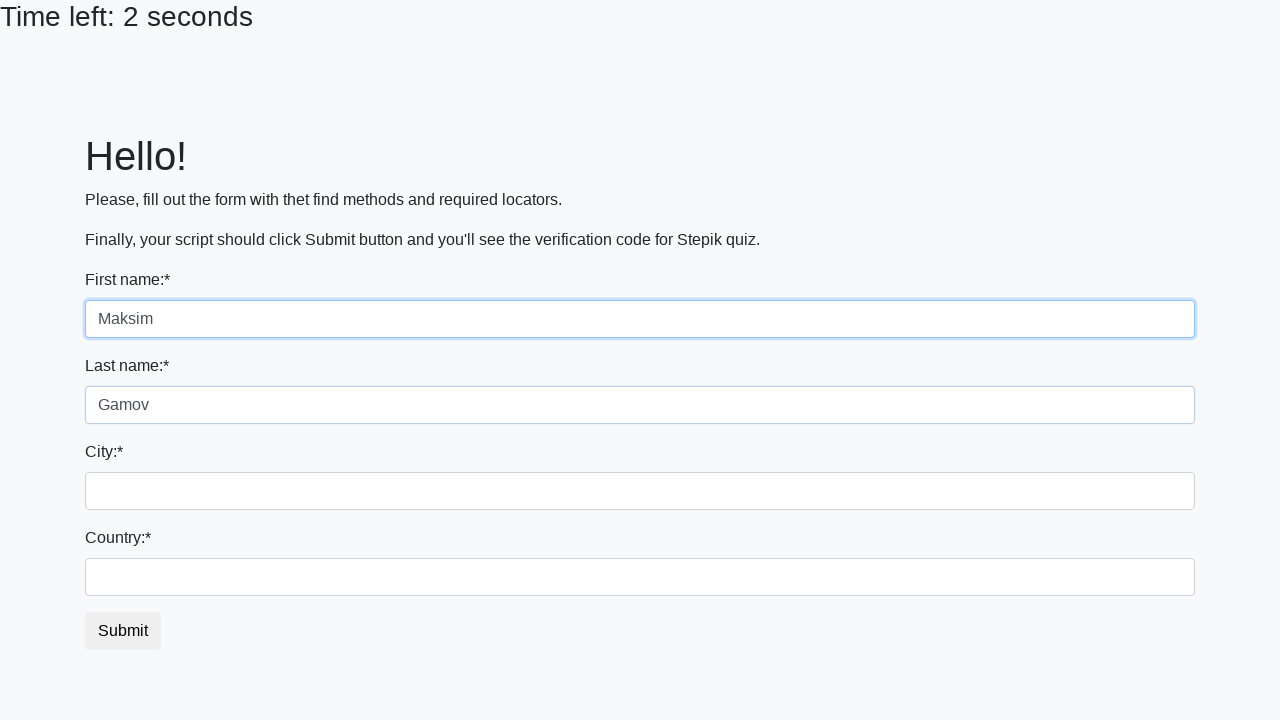

Filled in city field with 'Penza' on .city
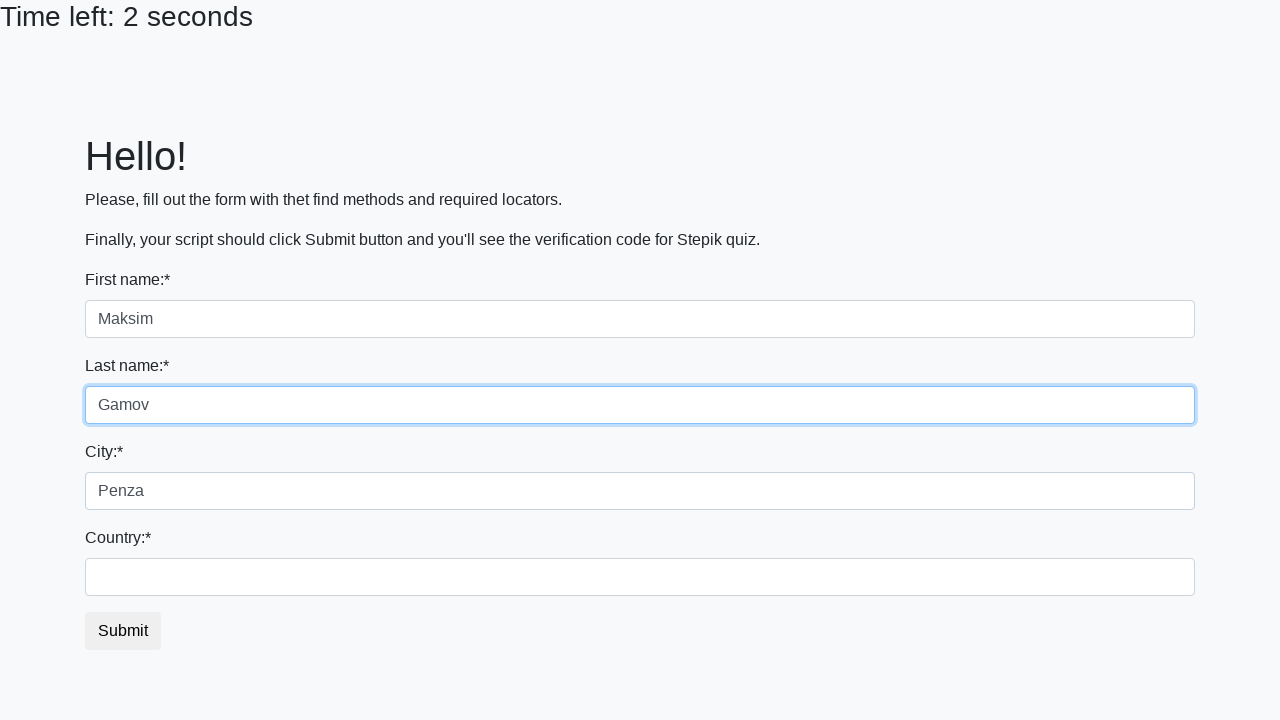

Filled in country field with 'Russia' on #country
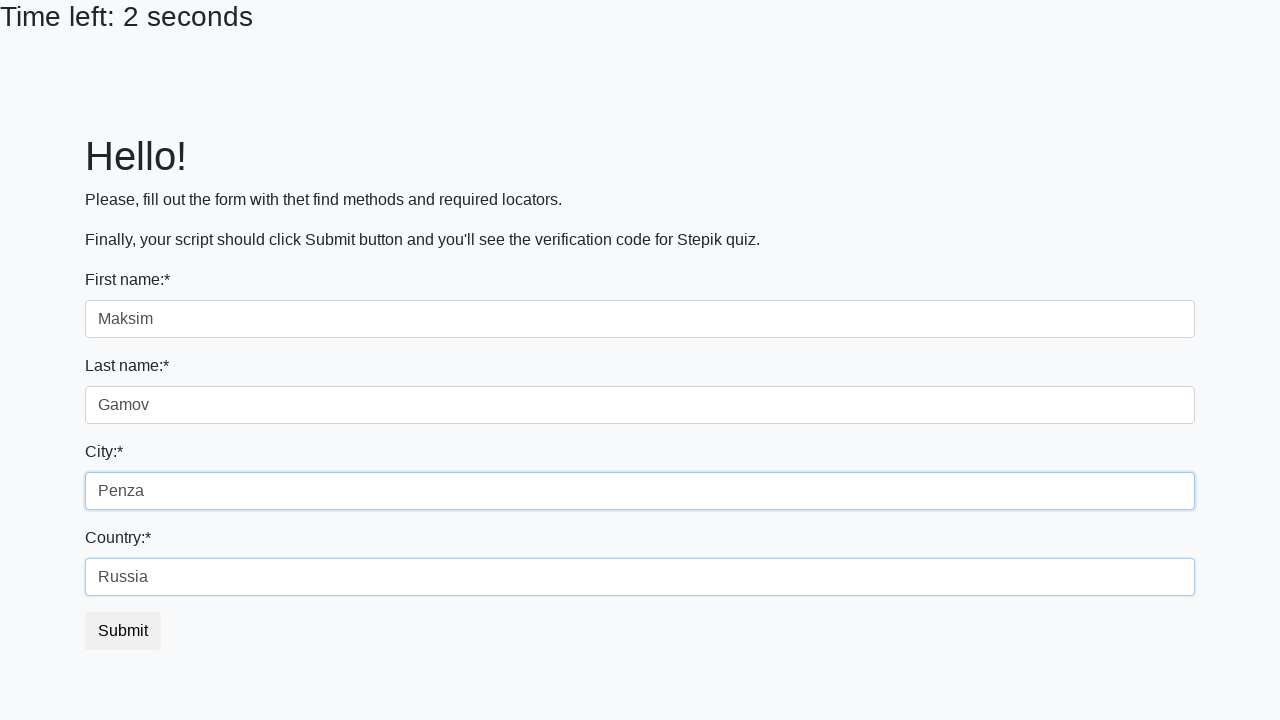

Clicked submit button to submit form at (123, 631) on button.btn
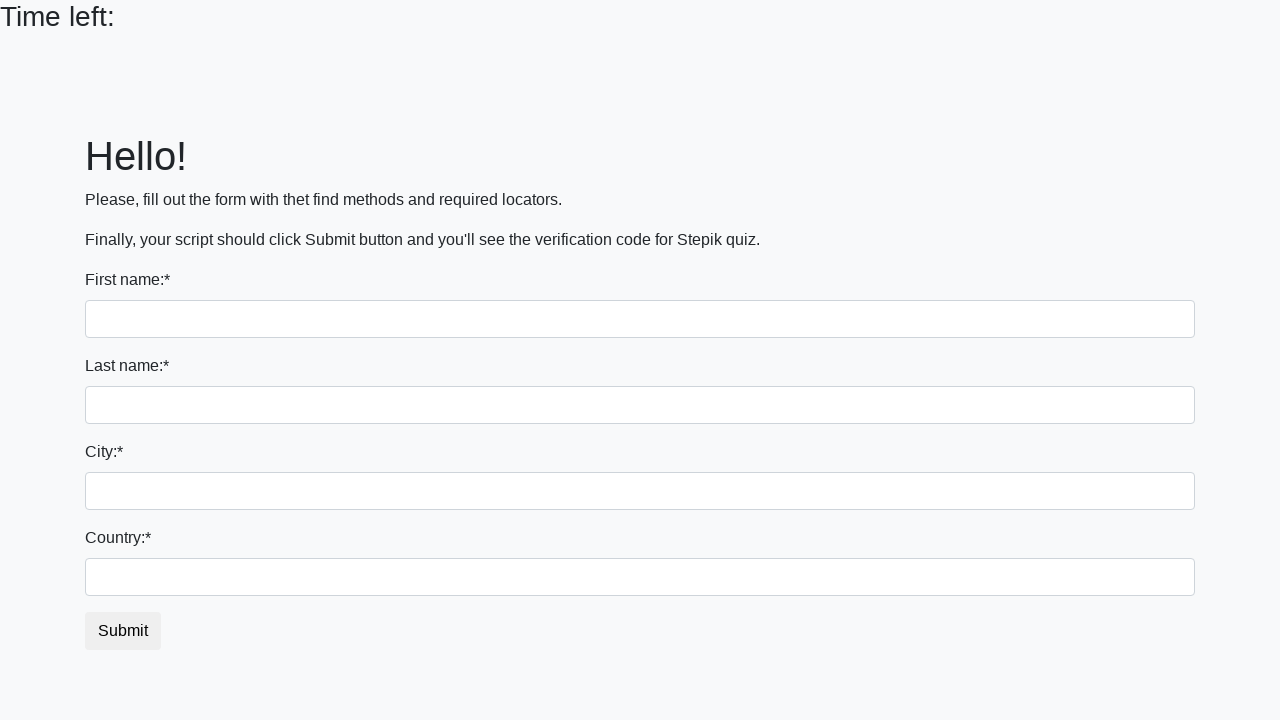

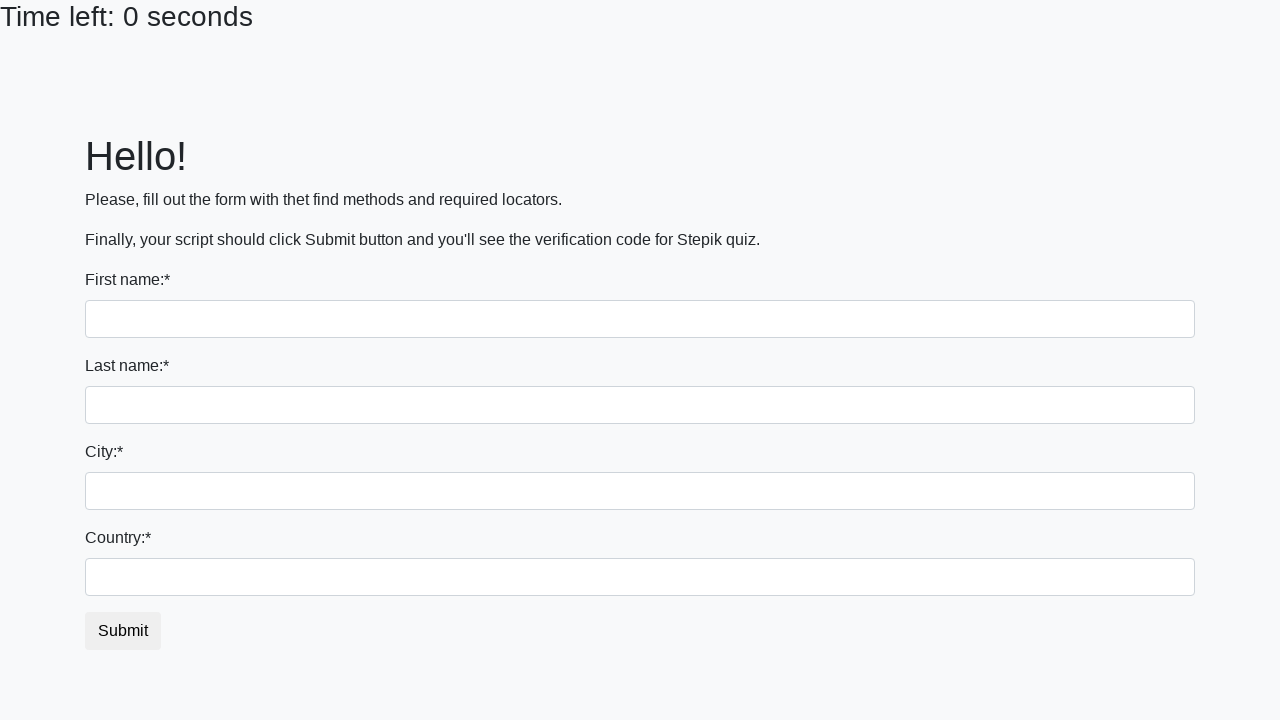